Tests editing a todo item by double-clicking and changing its text

Starting URL: https://demo.playwright.dev/todomvc

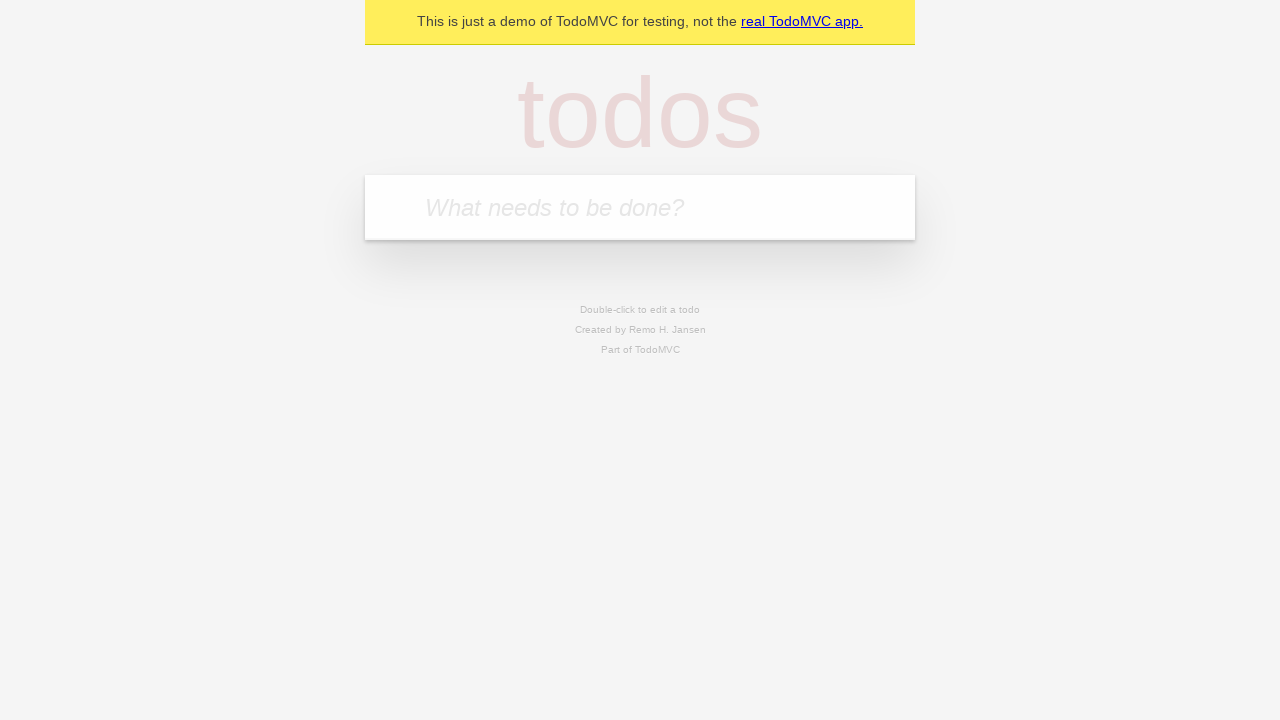

Filled first todo input with 'buy some cheese' on .new-todo
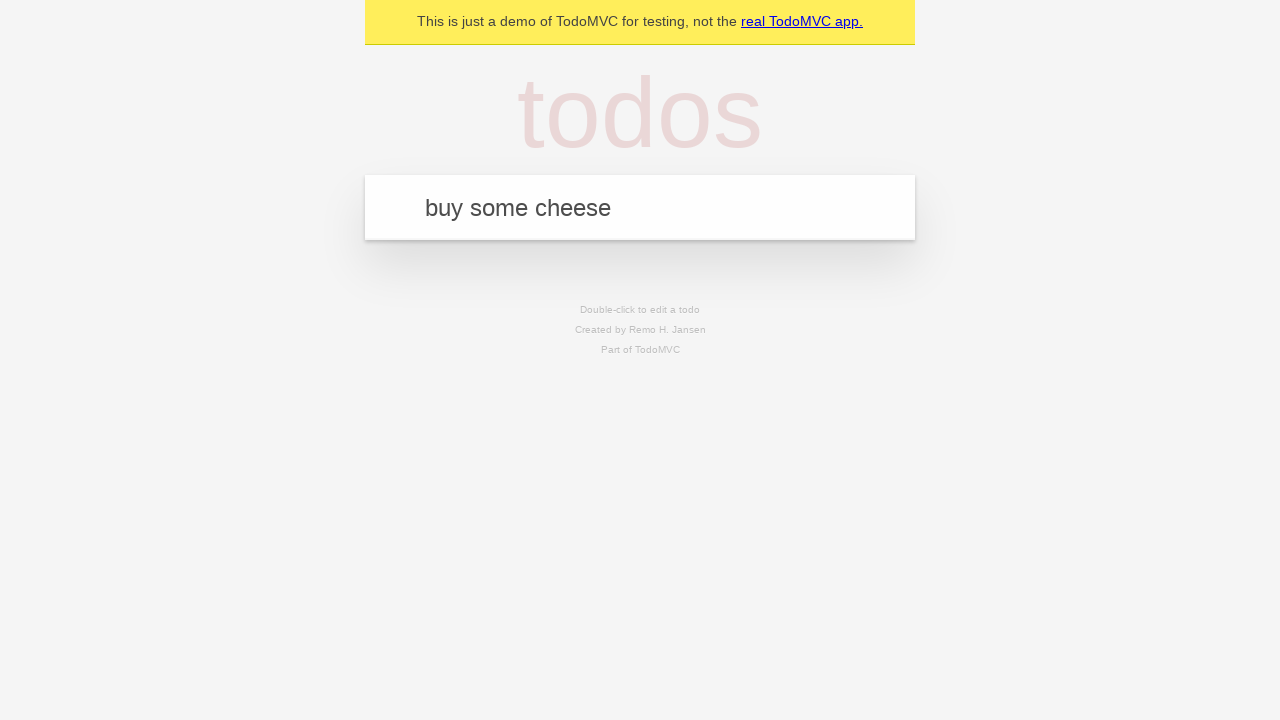

Pressed Enter to create first todo on .new-todo
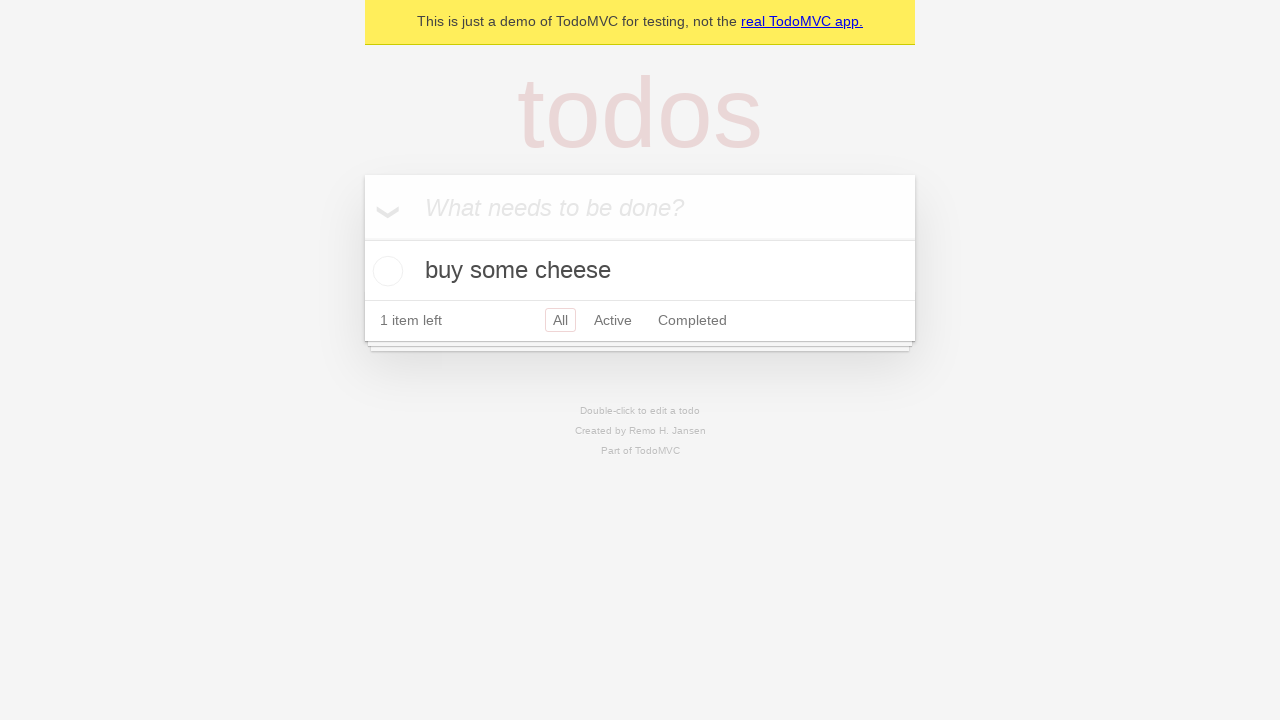

Filled second todo input with 'feed the cat' on .new-todo
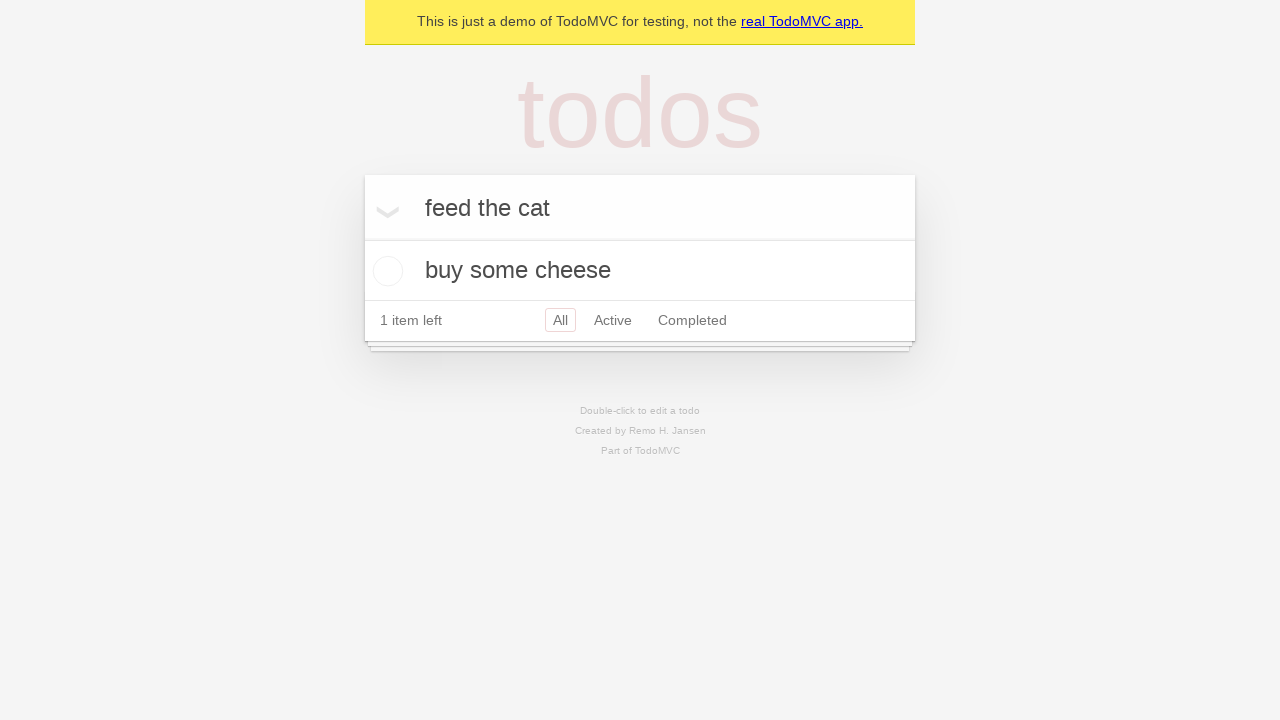

Pressed Enter to create second todo on .new-todo
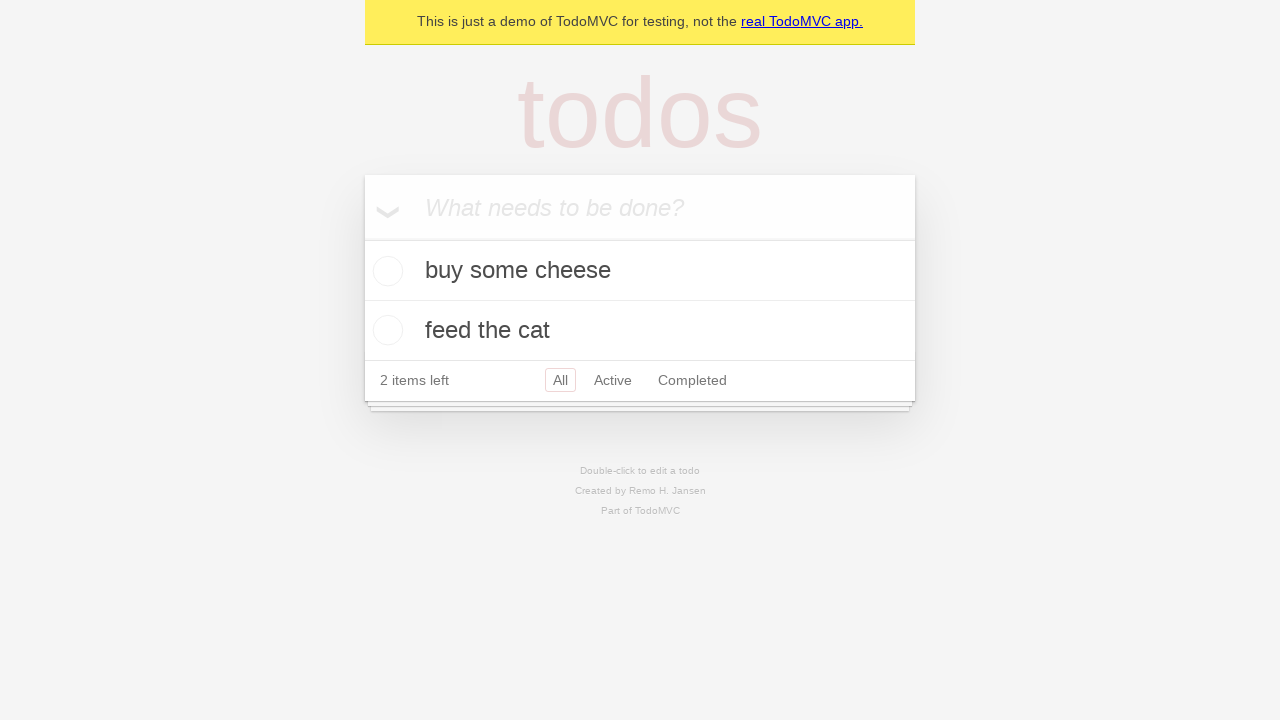

Filled third todo input with 'book a doctors appointment' on .new-todo
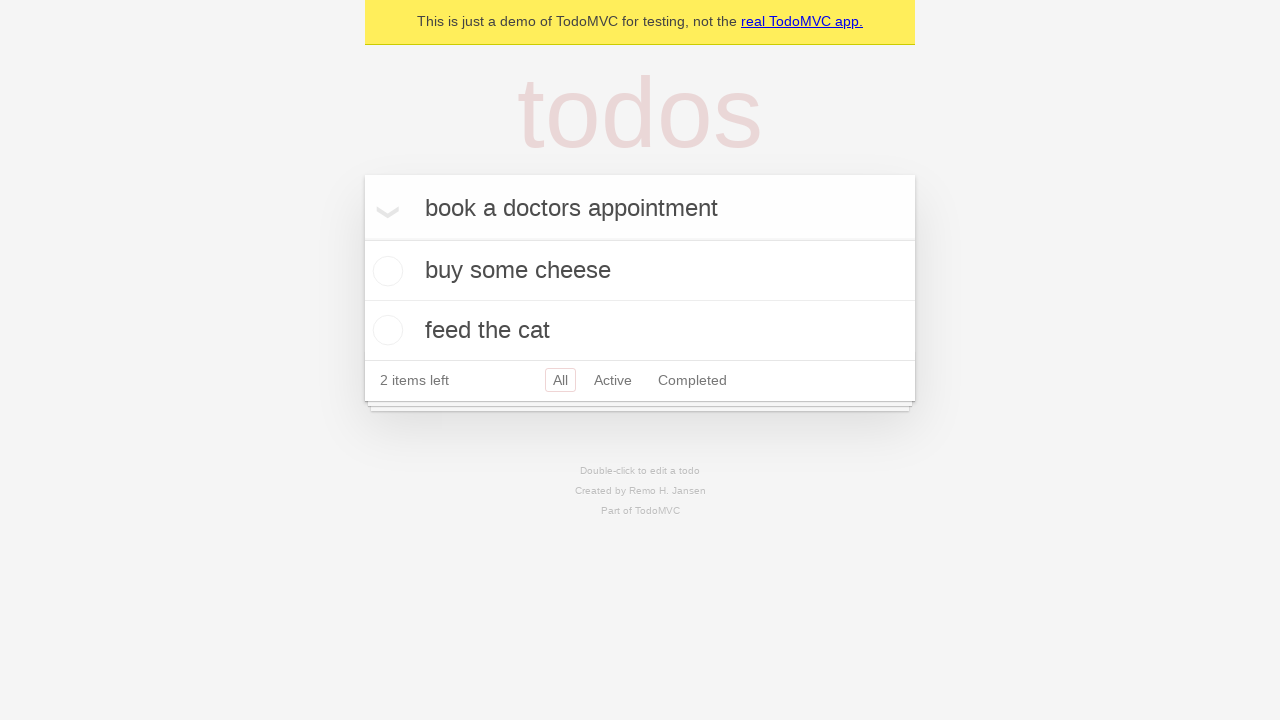

Pressed Enter to create third todo on .new-todo
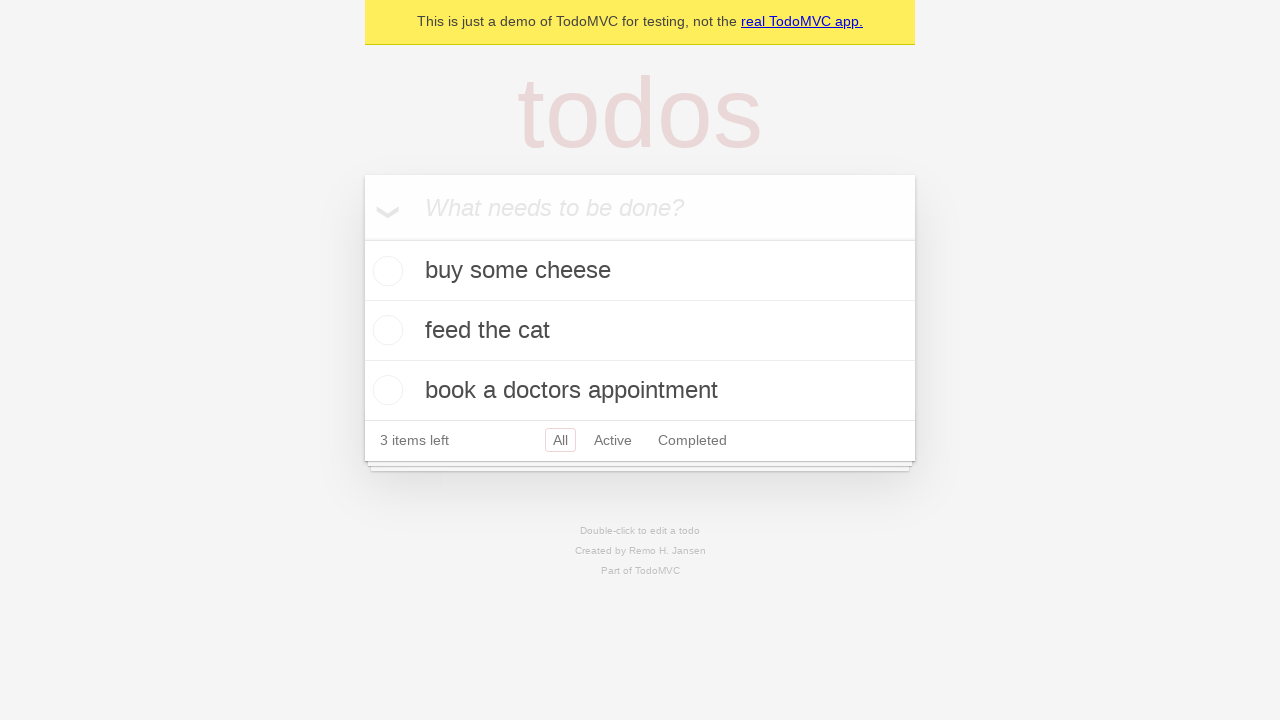

Waited for all three todo items to appear in the list
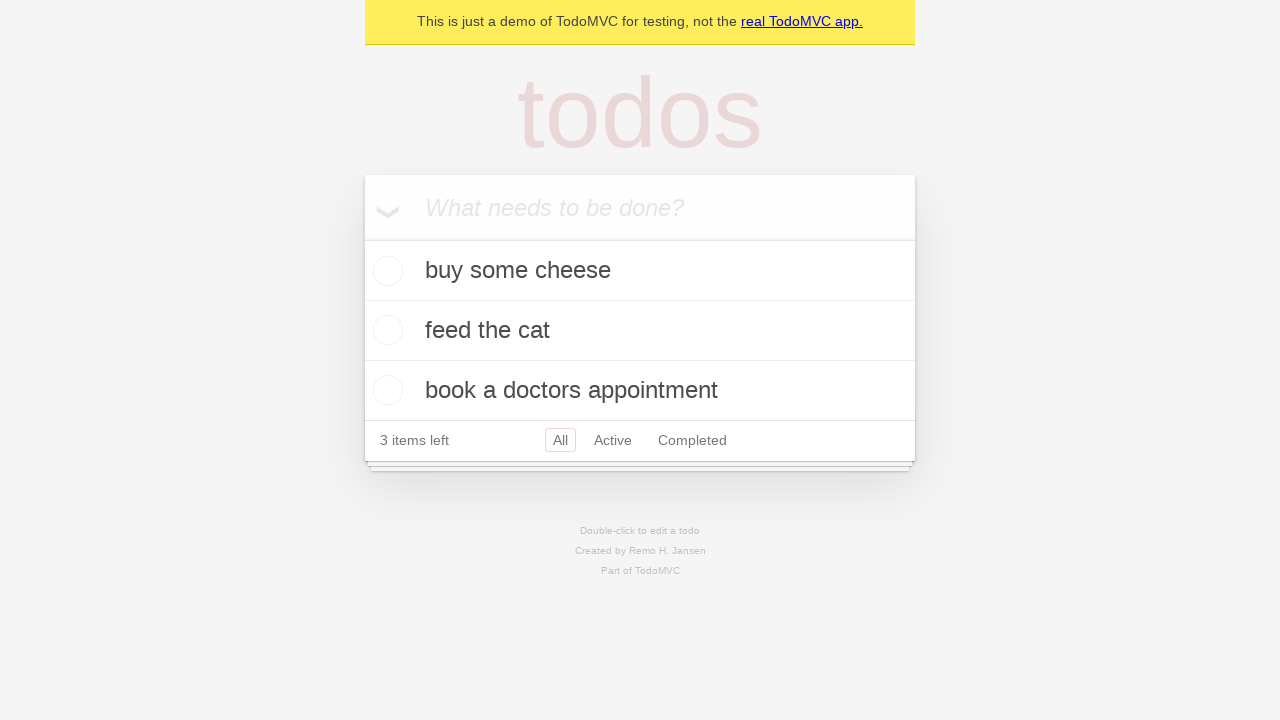

Double-clicked second todo item to enter edit mode at (640, 331) on .todo-list li >> nth=1
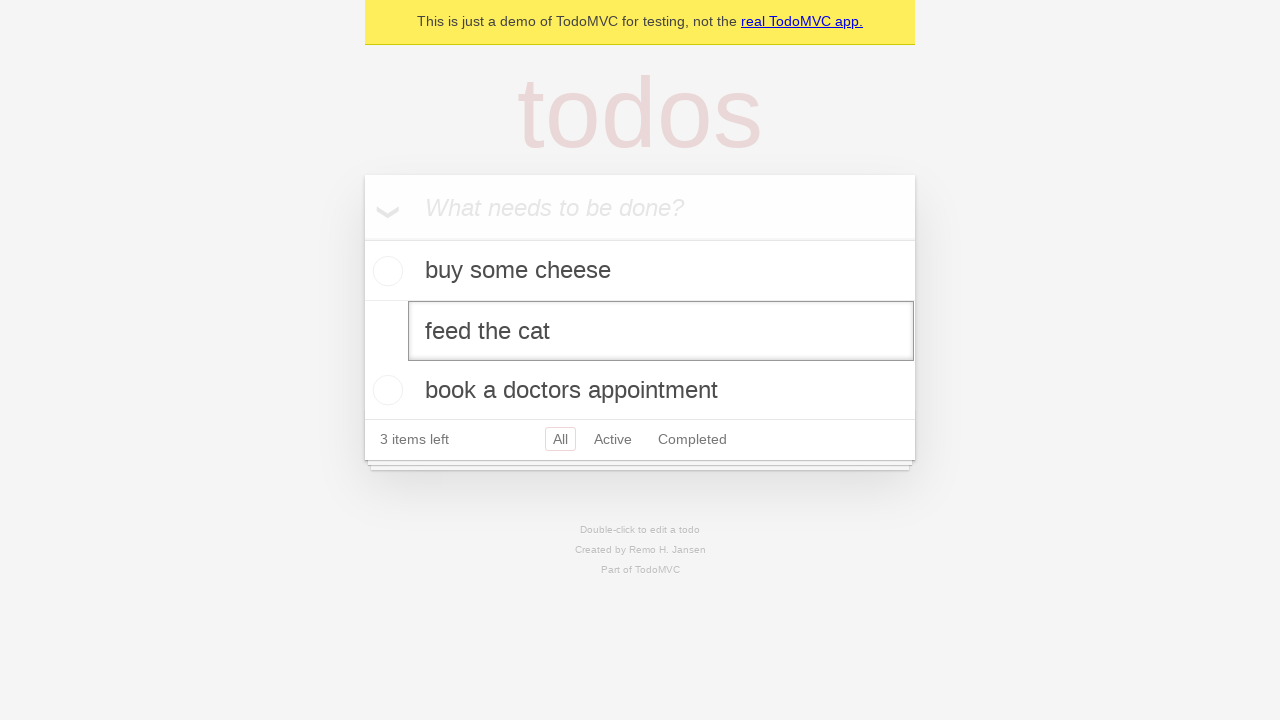

Changed second todo text to 'buy some sausages' on .todo-list li >> nth=1 >> .edit
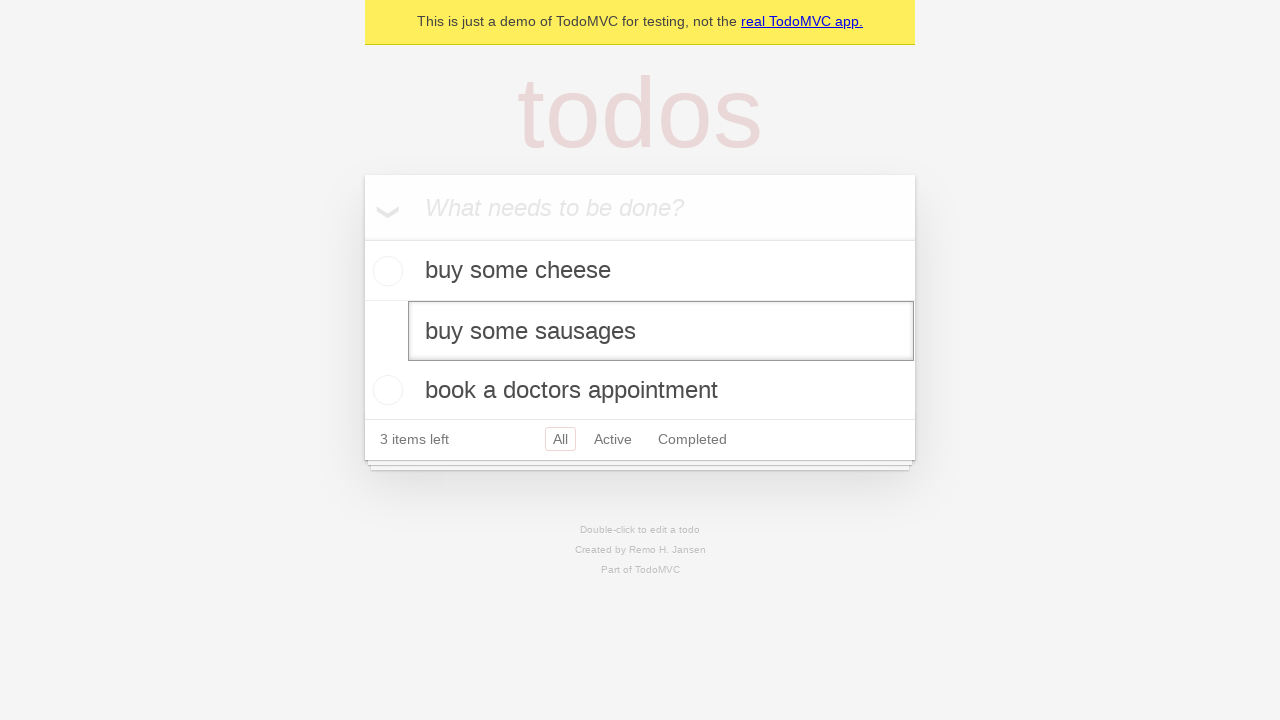

Pressed Enter to save the edited todo item on .todo-list li >> nth=1 >> .edit
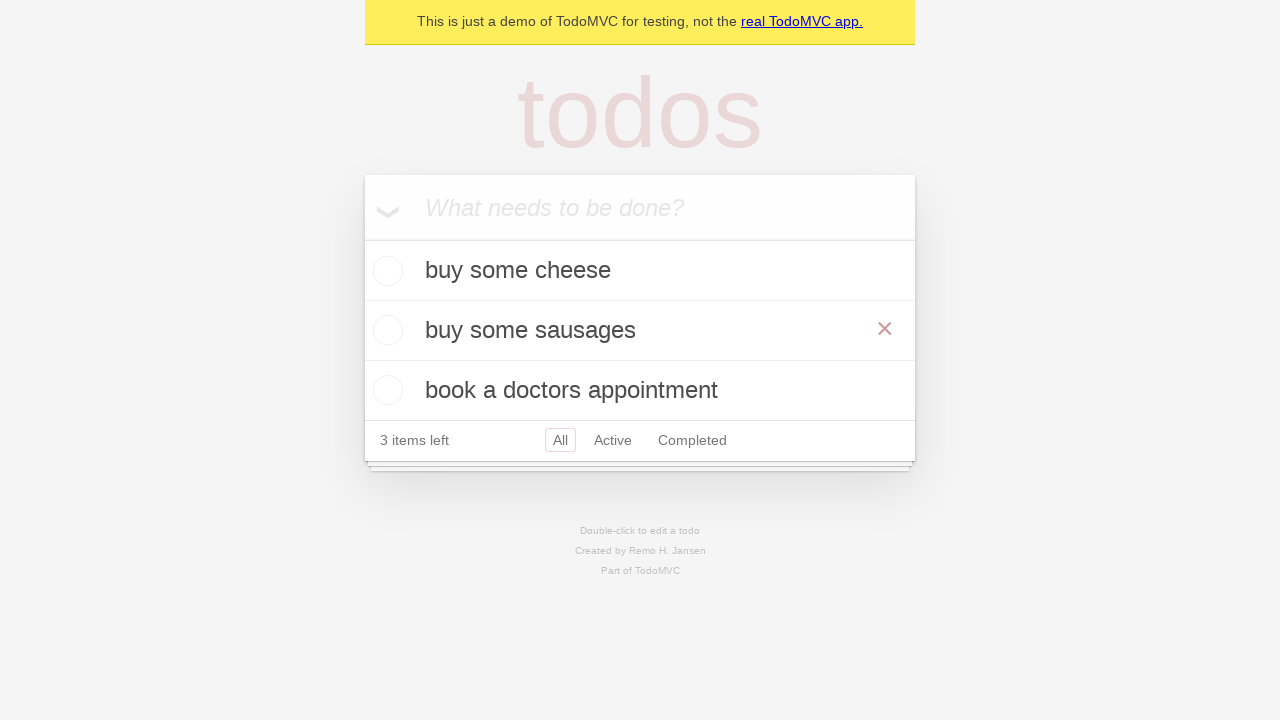

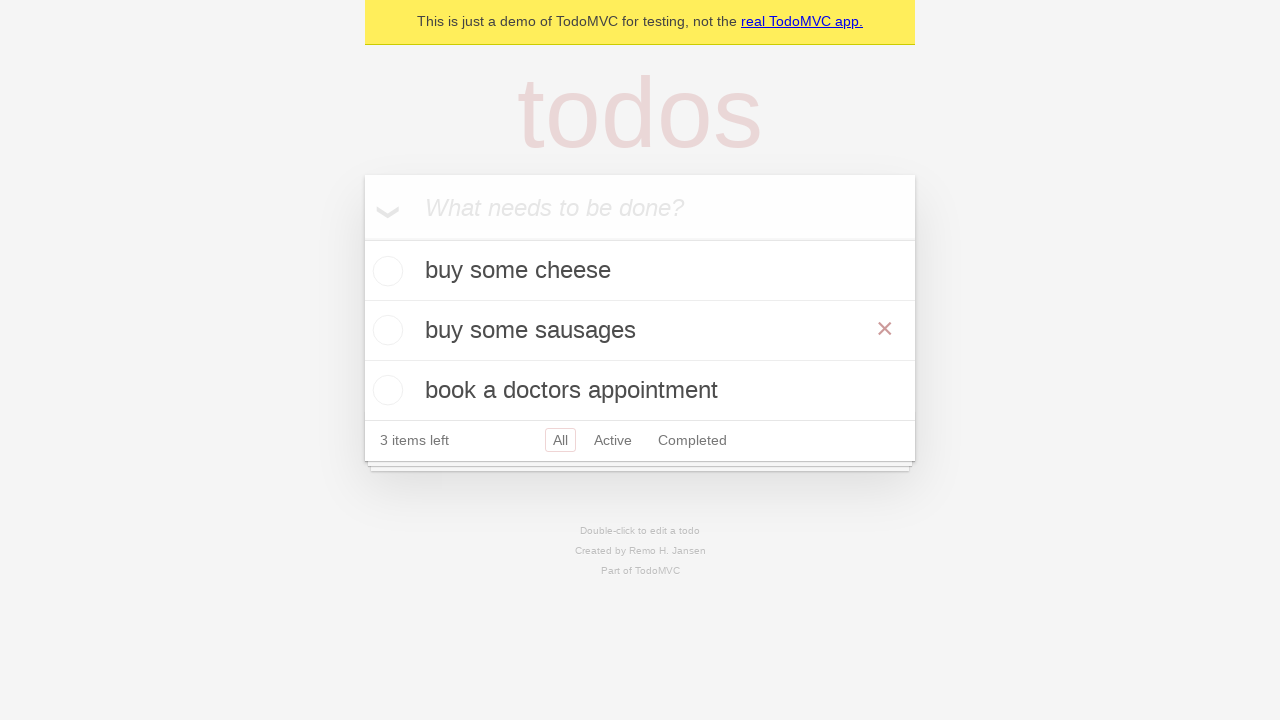